Tests loading functionality by clicking the start green button and using explicit waits to verify state transitions from loading to success

Starting URL: https://kristinek.github.io/site/examples/loading_color

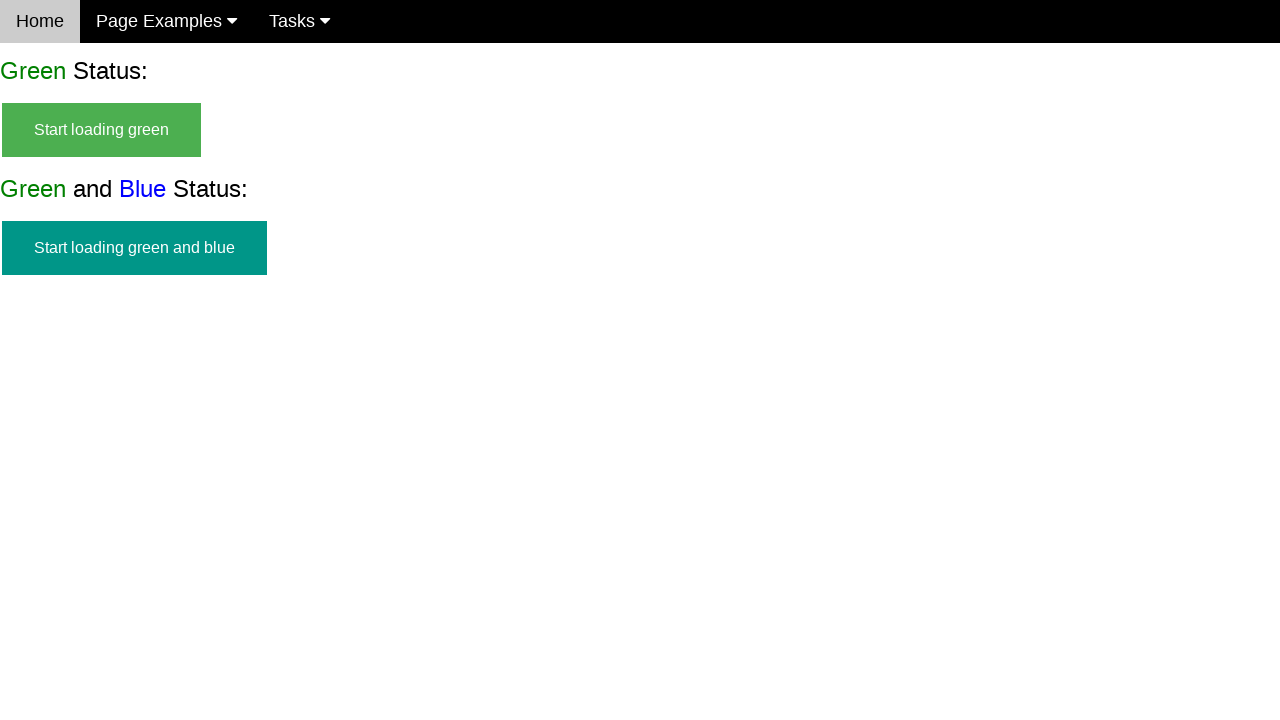

Navigated to loading color example page
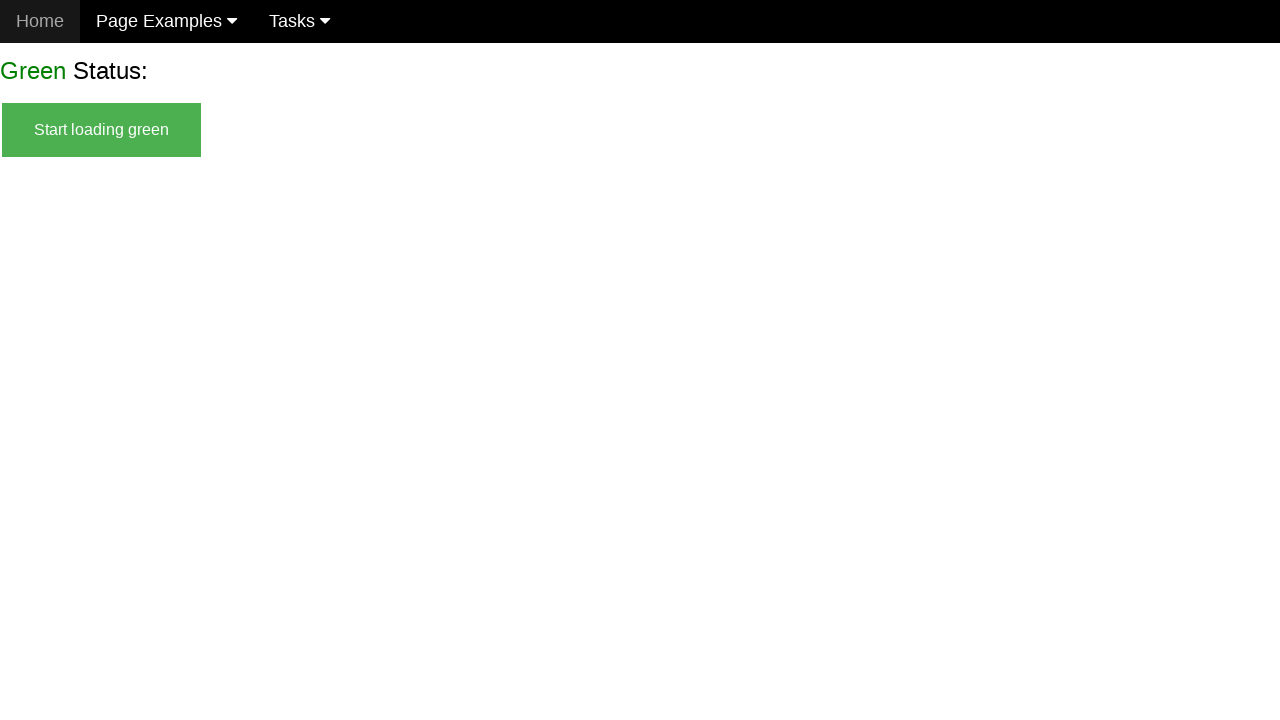

Clicked start green button to begin loading at (102, 130) on #start_green
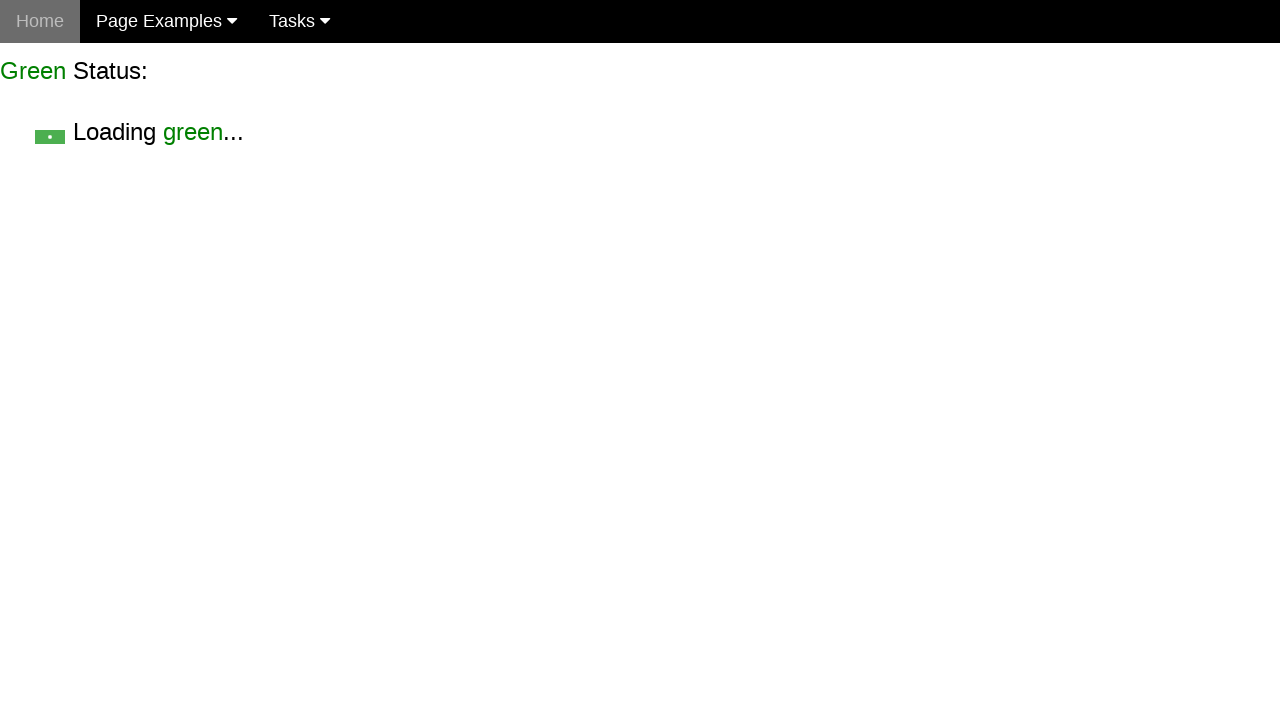

Verified start green button is no longer visible
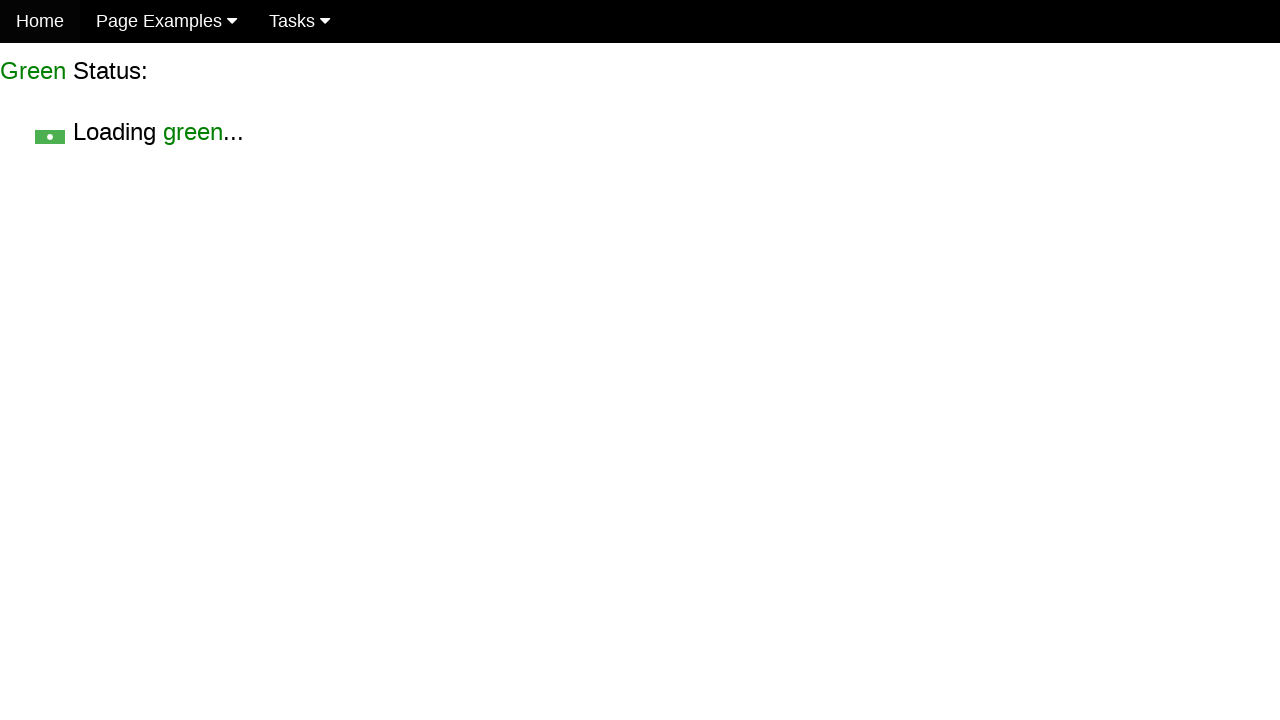

Verified loading text is now visible
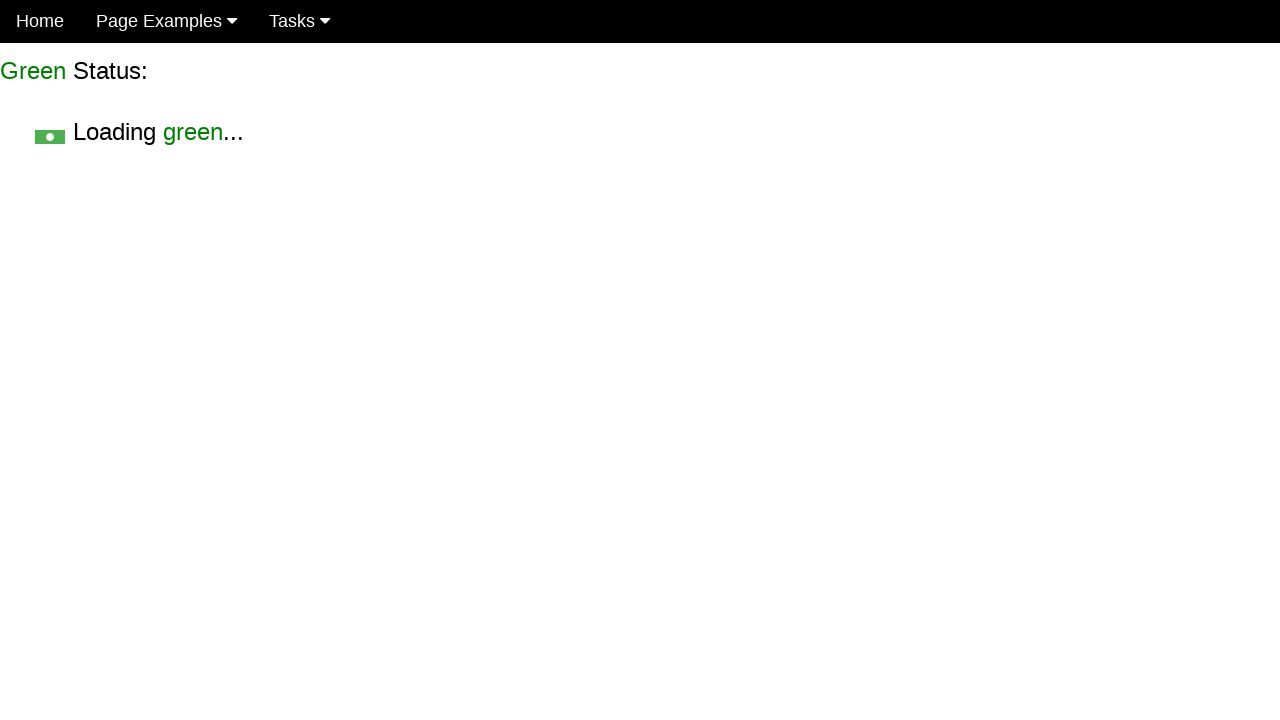

Waited for finish green success element to appear (5000ms timeout)
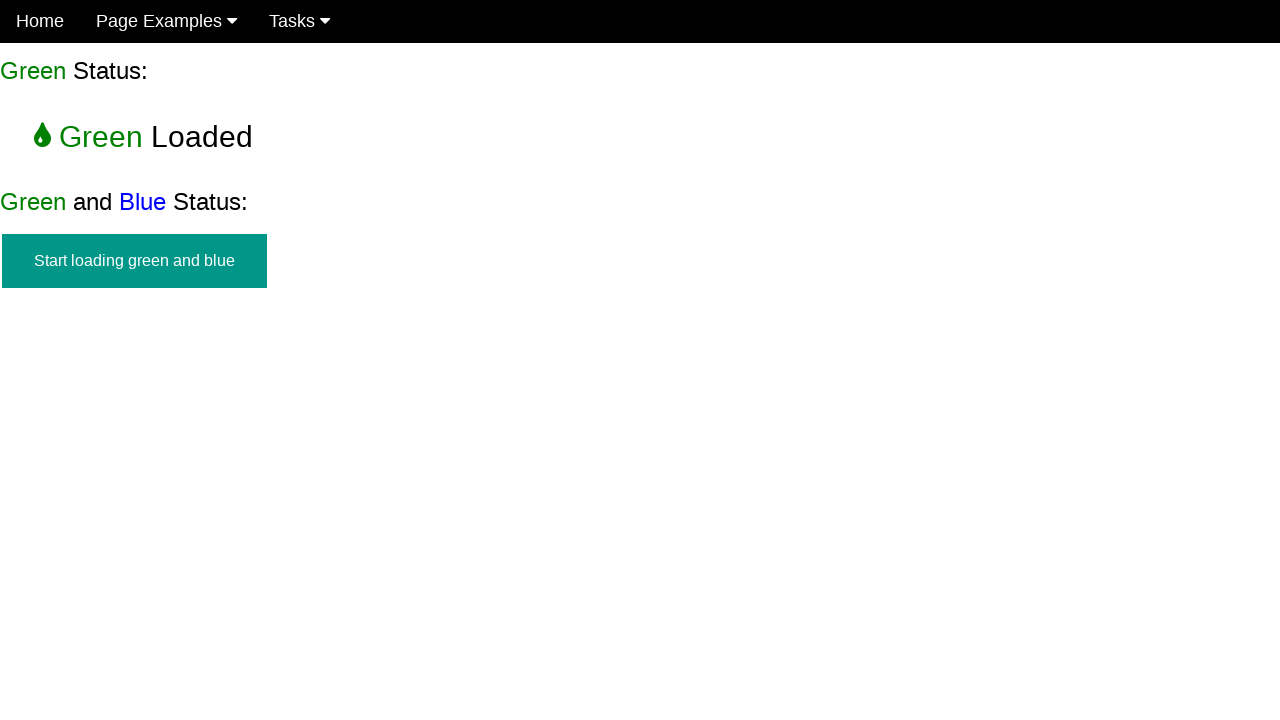

Verified start green button remains hidden during loading completion
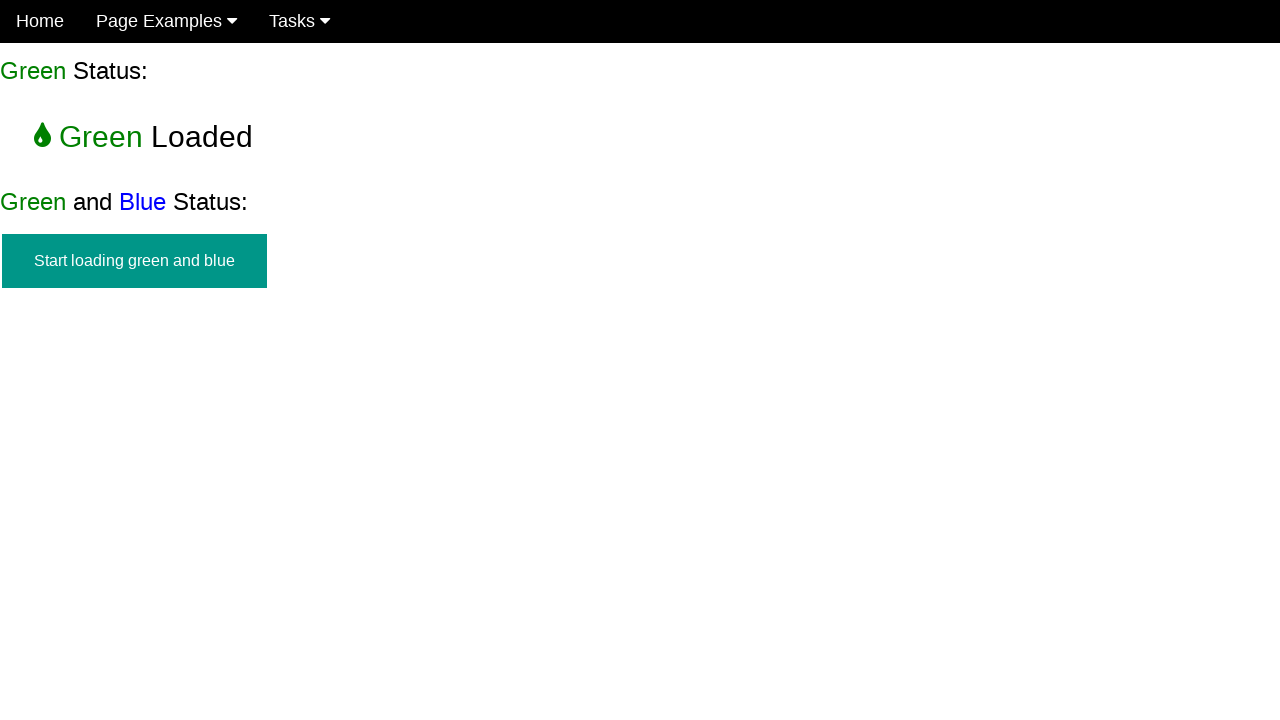

Verified loading text is no longer visible after completion
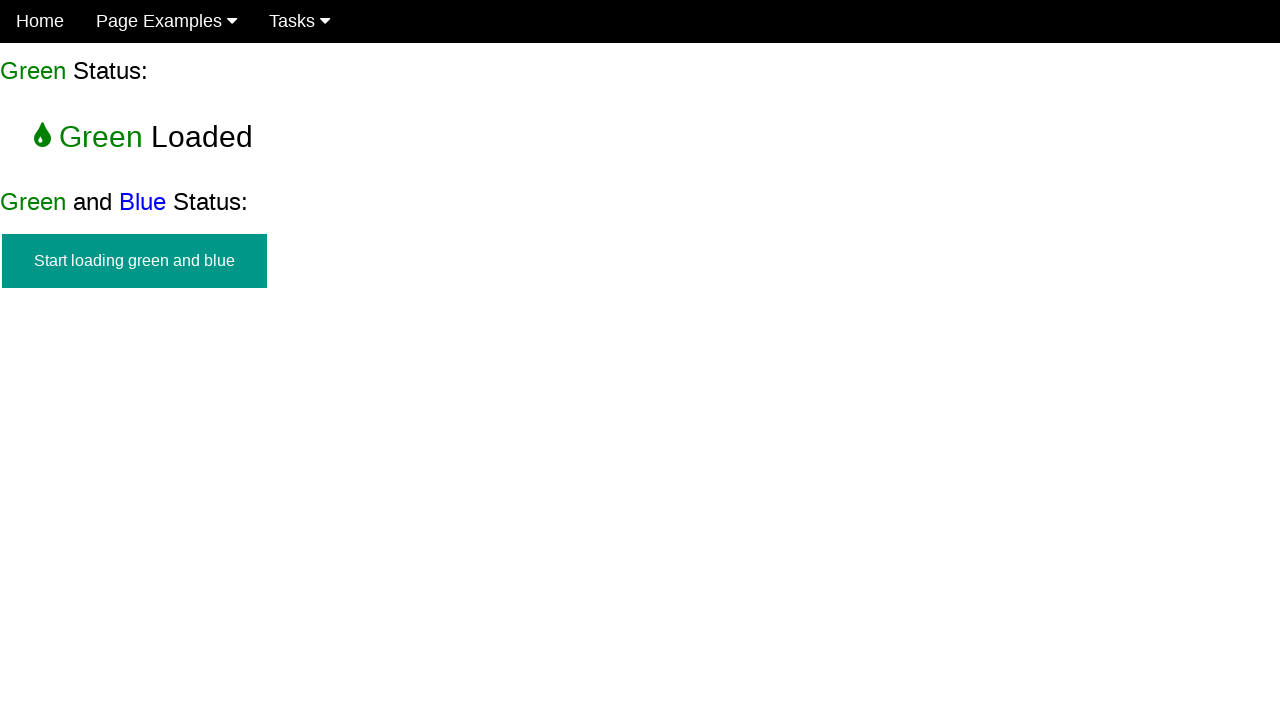

Verified success message is displayed indicating loading completed
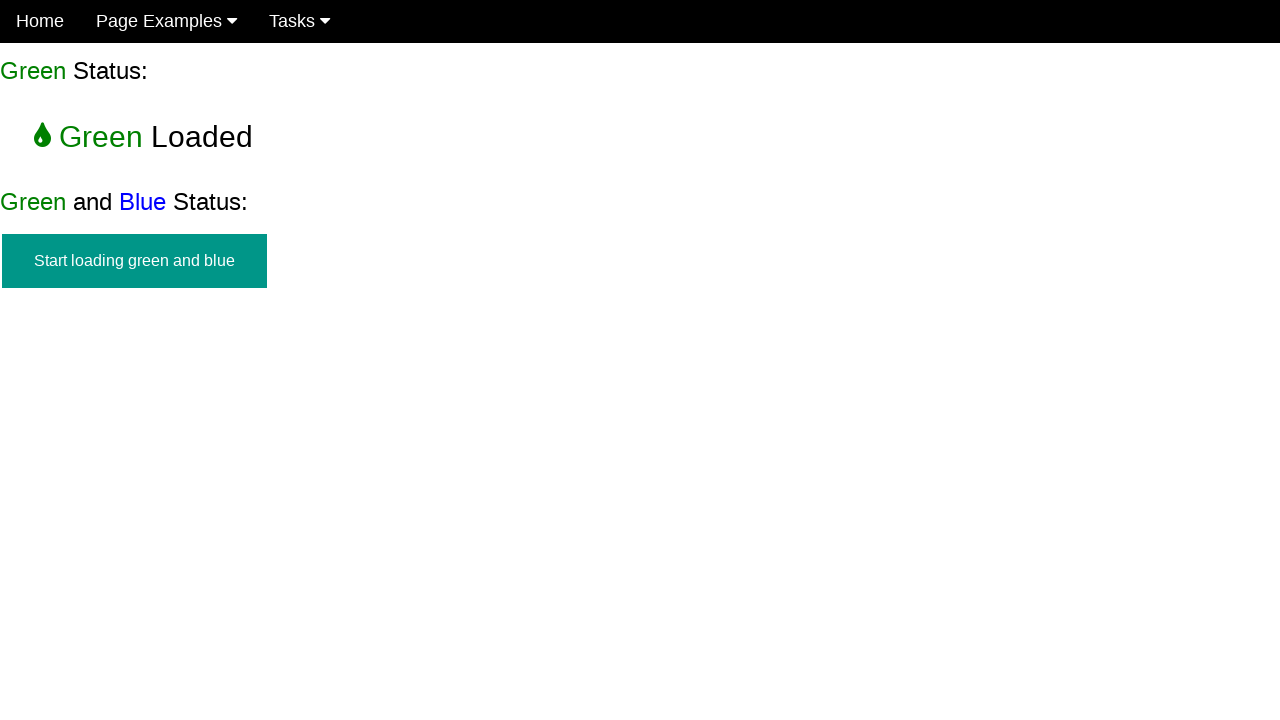

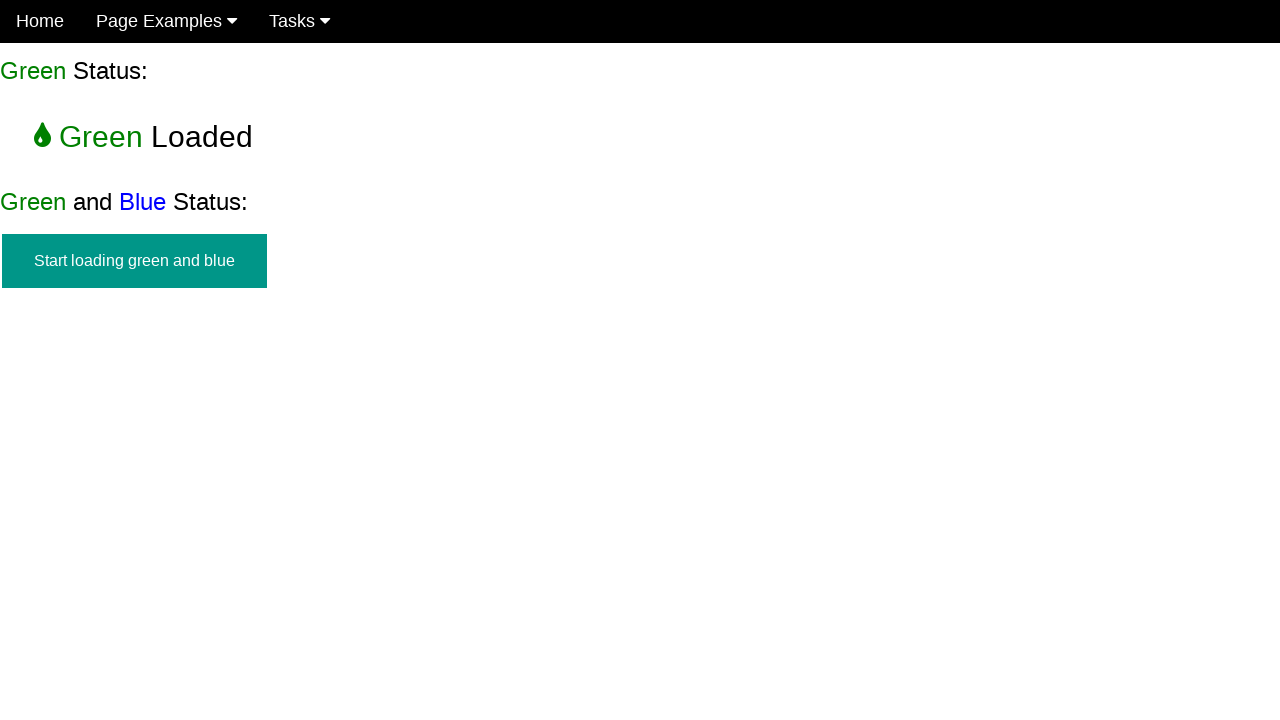